Tests right-click context menu functionality by performing a right-click action on an element, selecting an option from the context menu, and handling the resulting alert

Starting URL: http://swisnl.github.io/jQuery-contextMenu/demo.html

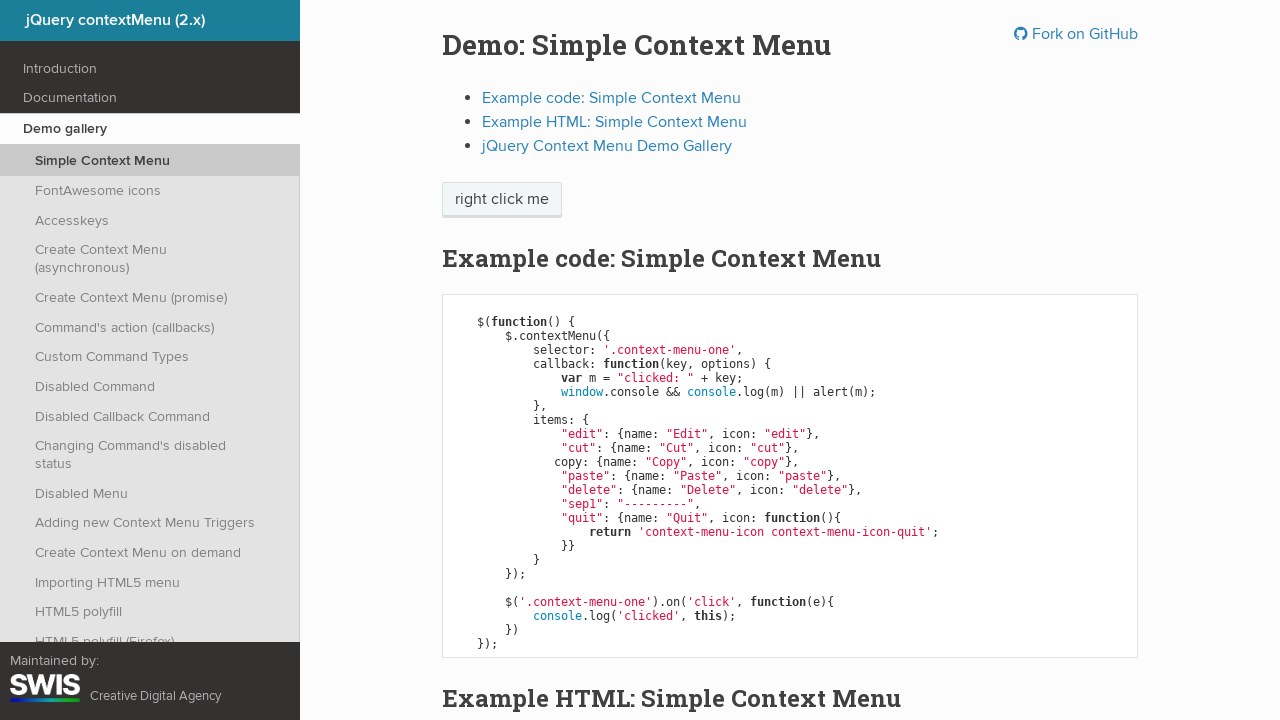

Located the 'right click me' element
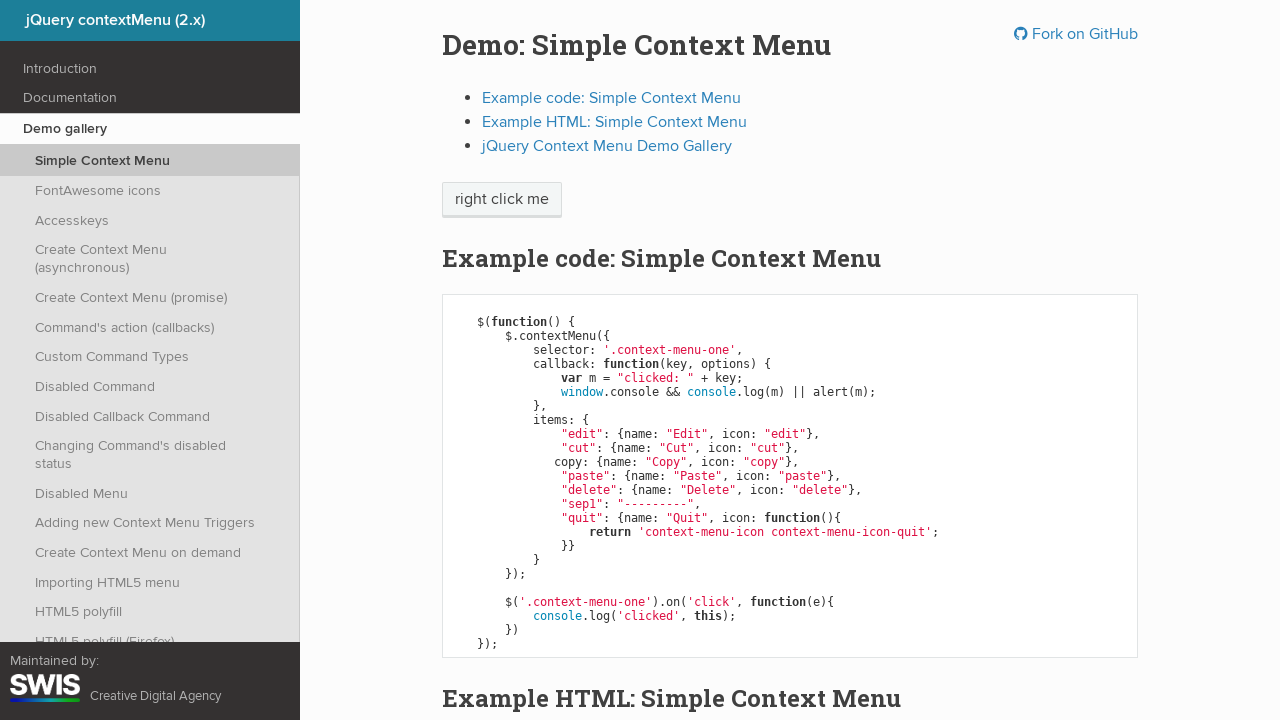

Performed right-click on the element to open context menu at (502, 200) on xpath=//span[text()='right click me']
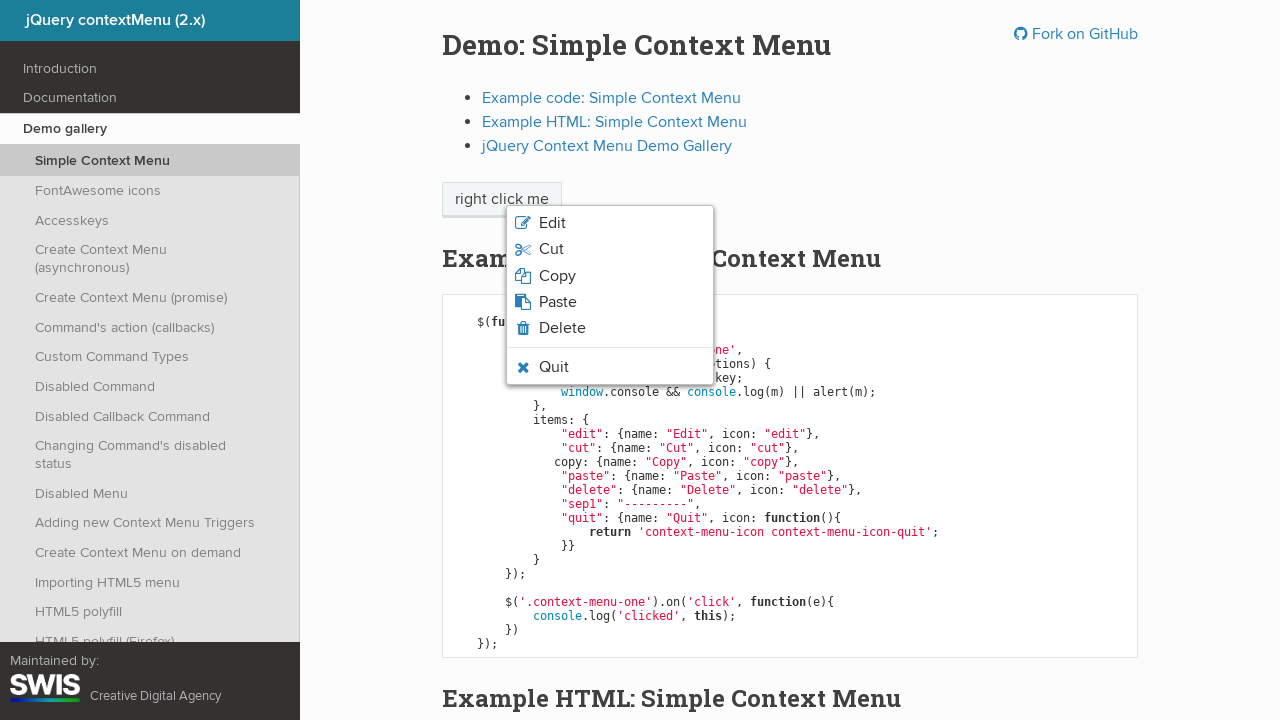

Clicked on 'Quit' option from context menu at (554, 367) on xpath=//li[7]/span[1]
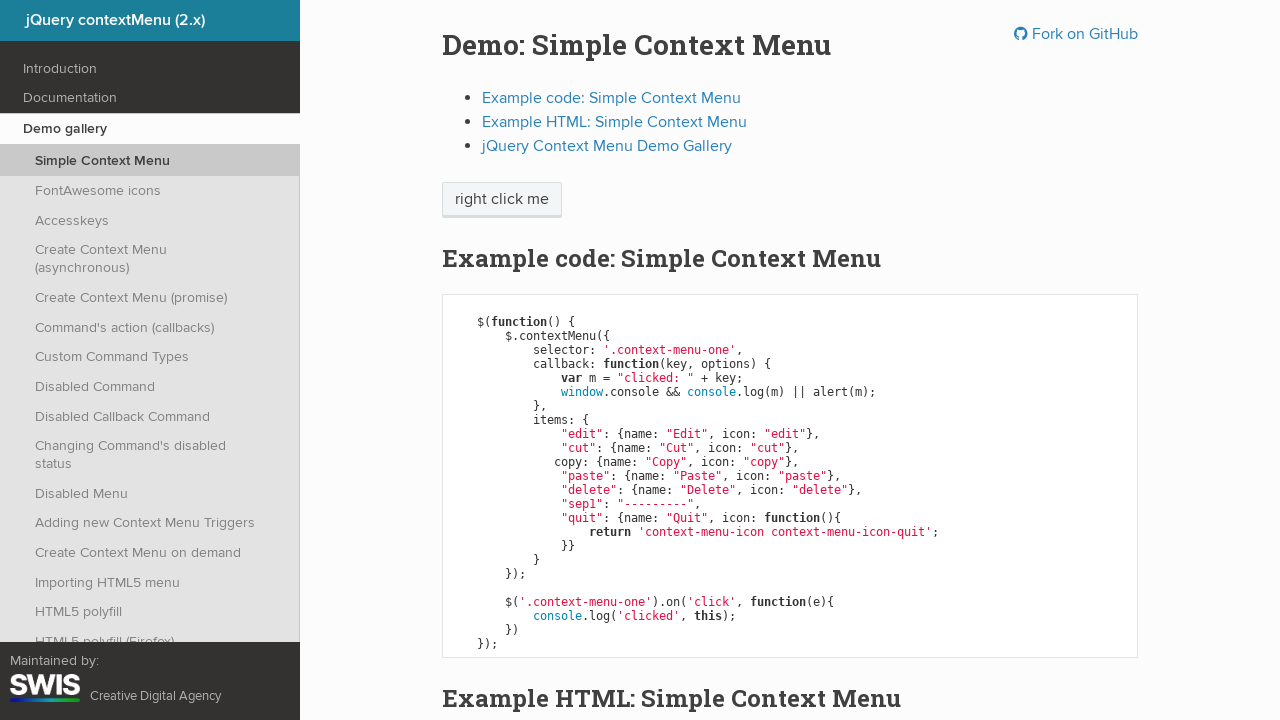

Set up alert dialog handler to accept dialog
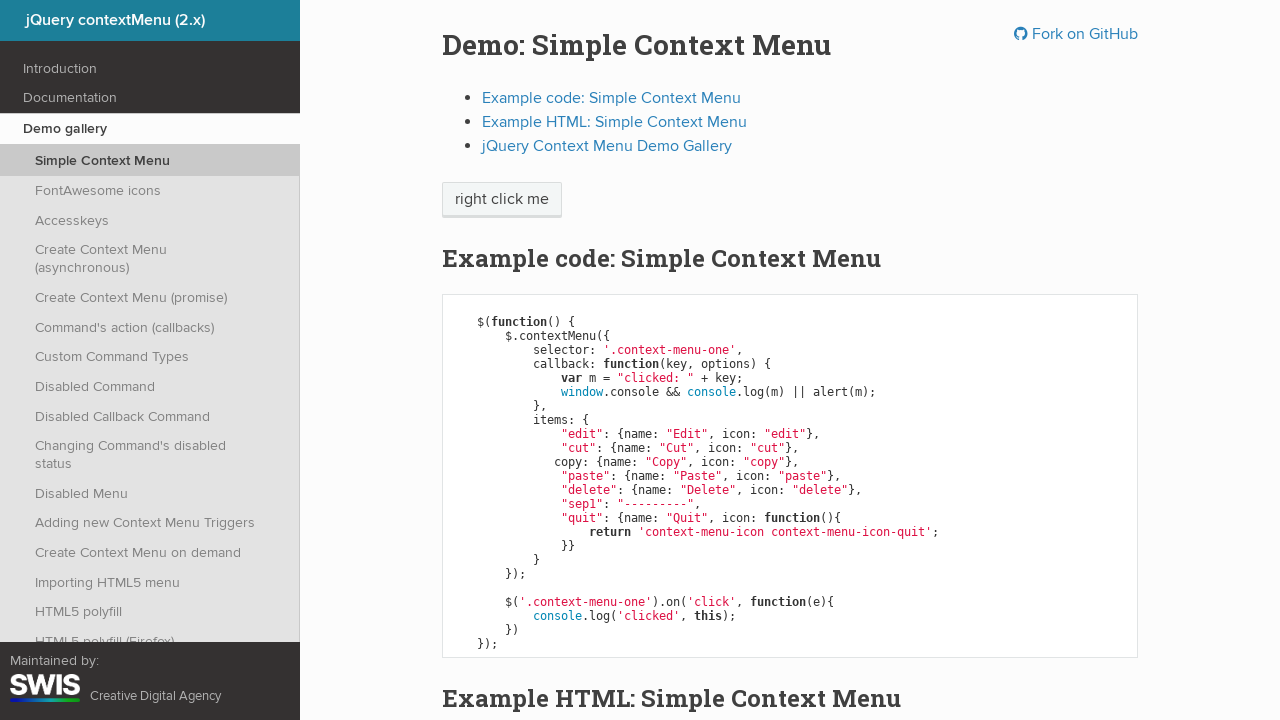

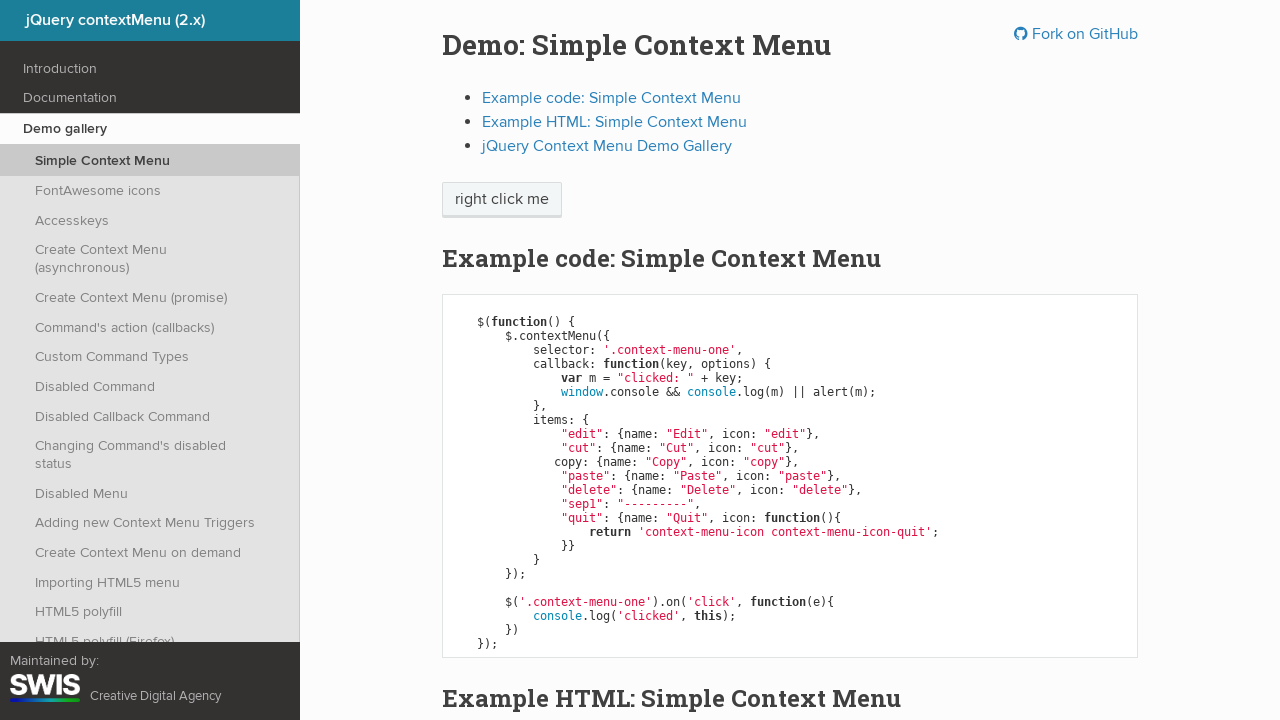